Tests clicking a button using Actions API to demonstrate mouse interactions on a button element

Starting URL: https://demoqa.com/buttons

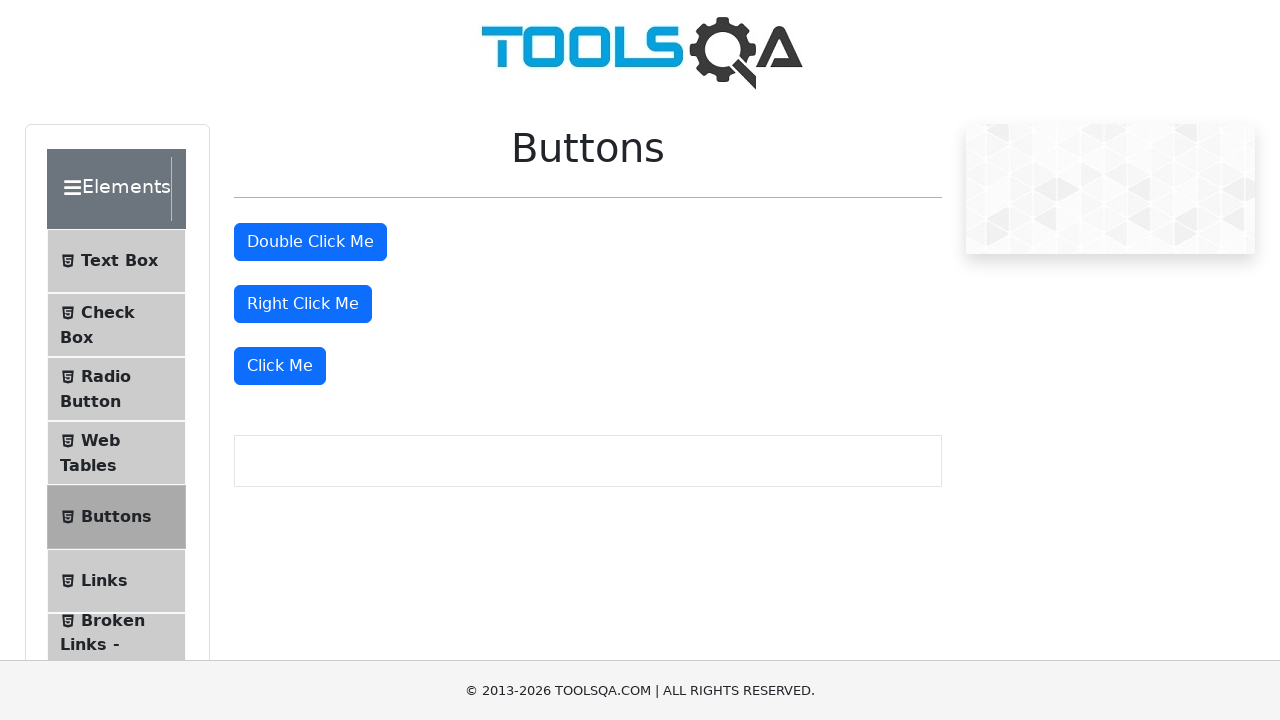

Located the 'Click Me' button element
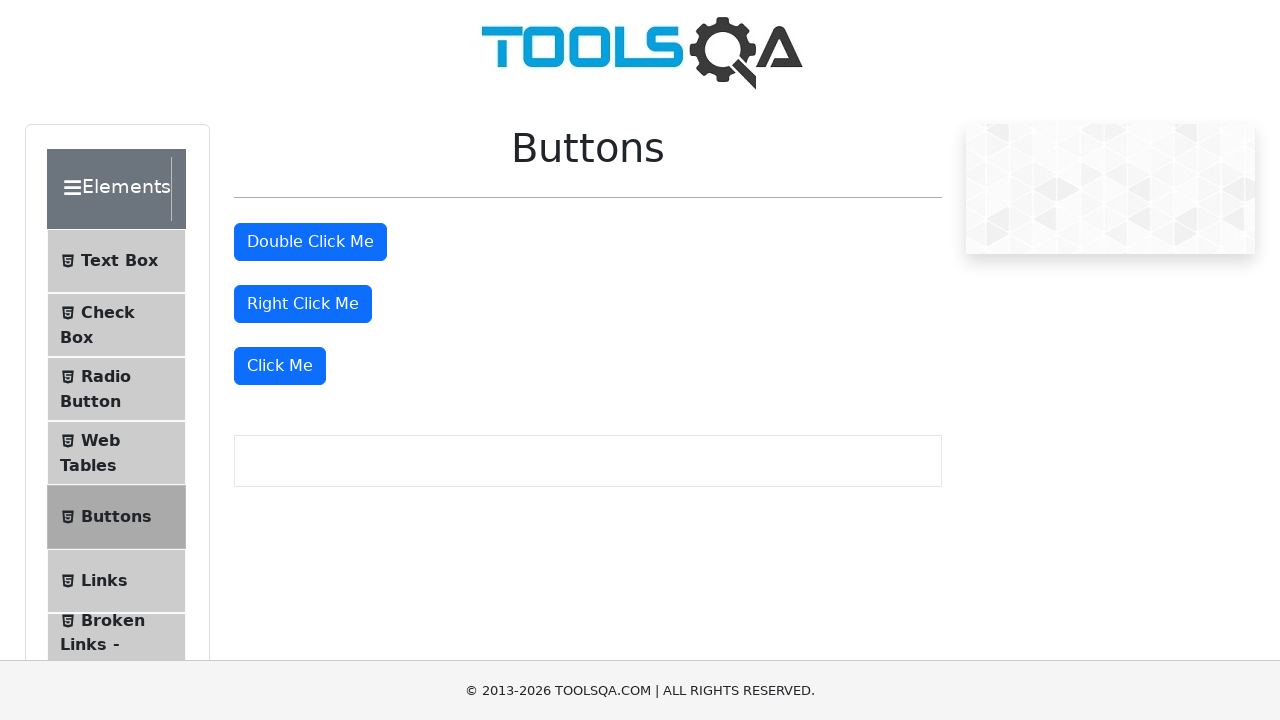

Hovered over the 'Click Me' button at (280, 366) on xpath=//button[text()='Click Me']
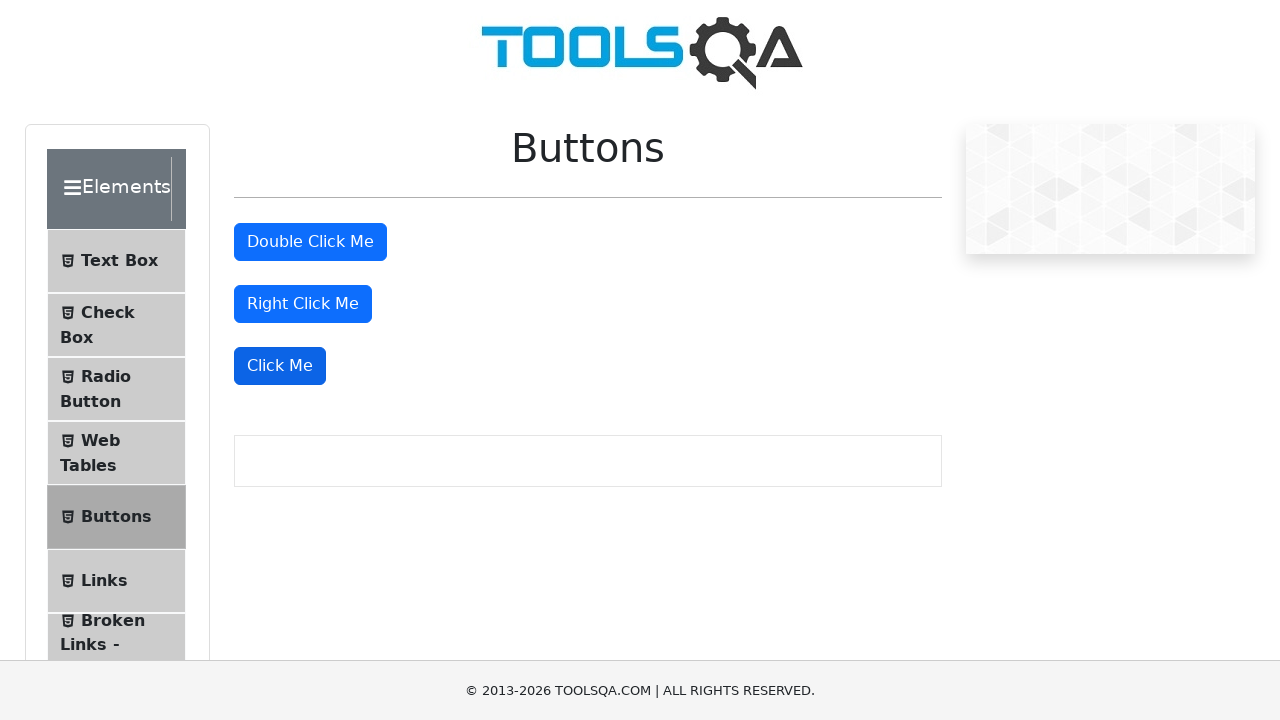

Clicked the 'Click Me' button using Actions API at (280, 366) on xpath=//button[text()='Click Me']
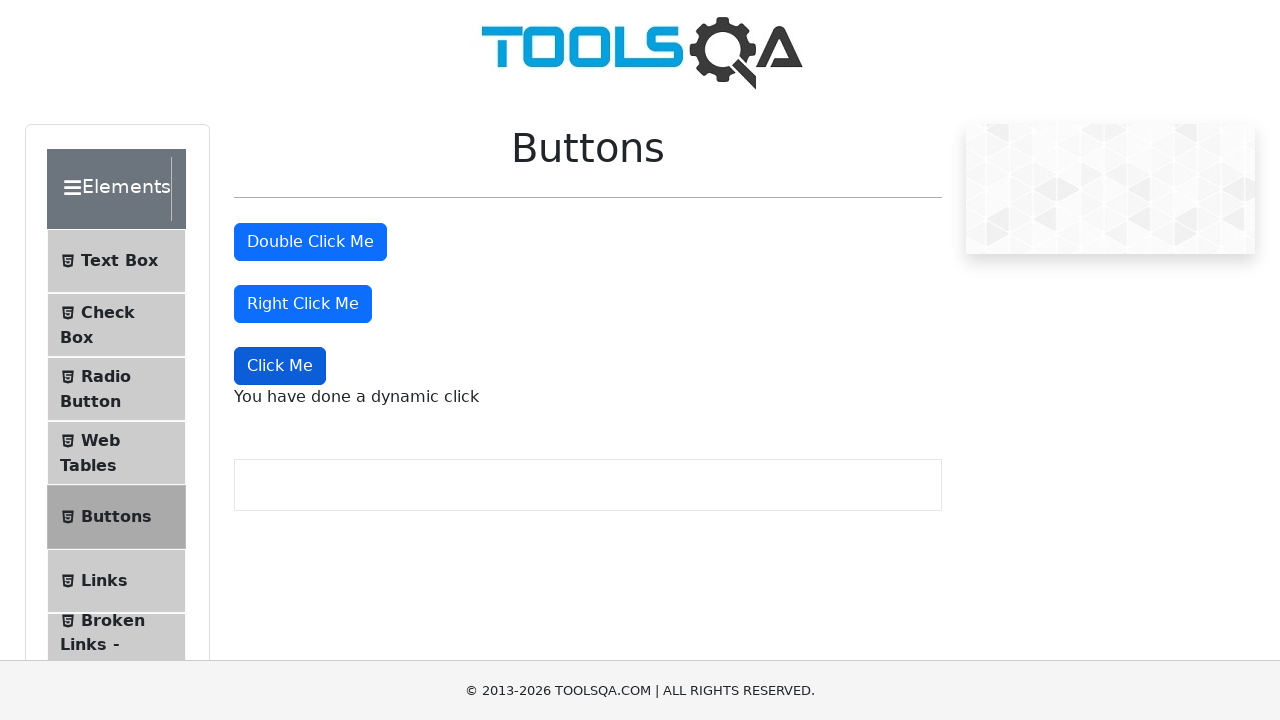

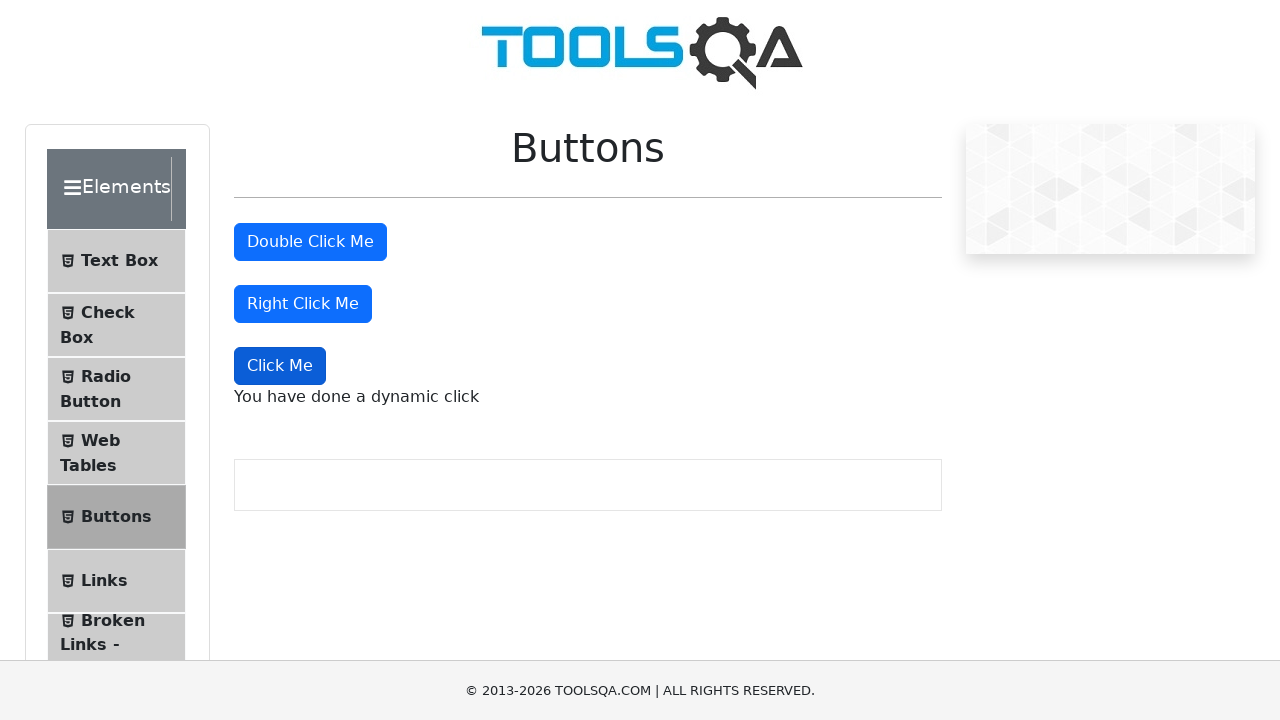